Navigates to a topic page, clicks a link that opens in a new tab, then clicks another link in the new tab

Starting URL: https://testerhome.com/topics/21805

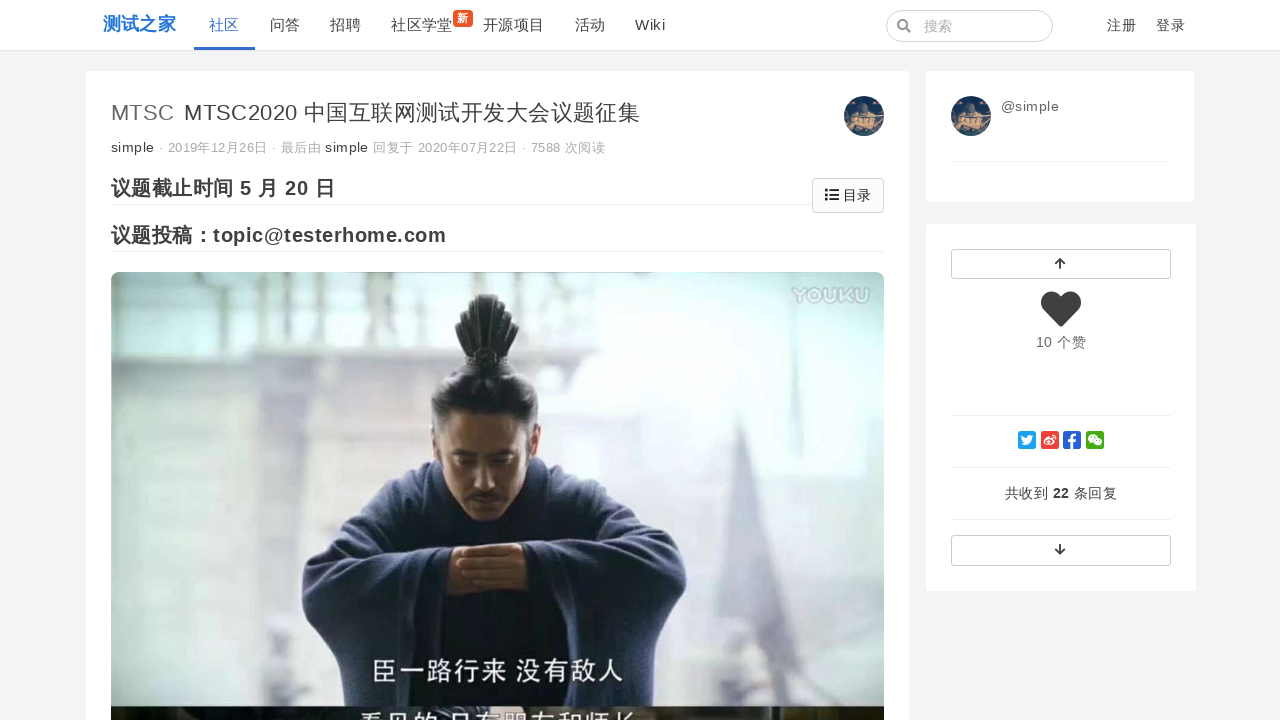

Clicked on the conference link '第六届中国互联网测试开发大会' which opened a new tab at (329, 361) on text=/第六届中国互联网测试开发大会/
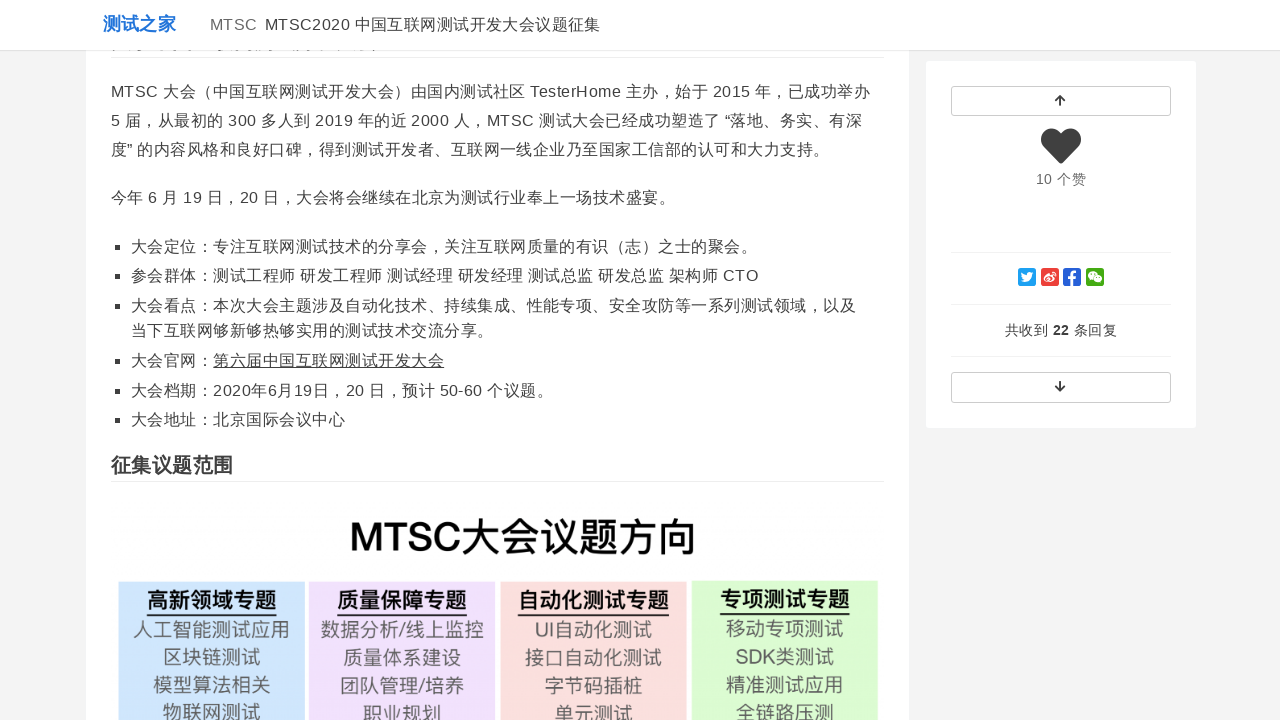

Captured the new tab/popup page object
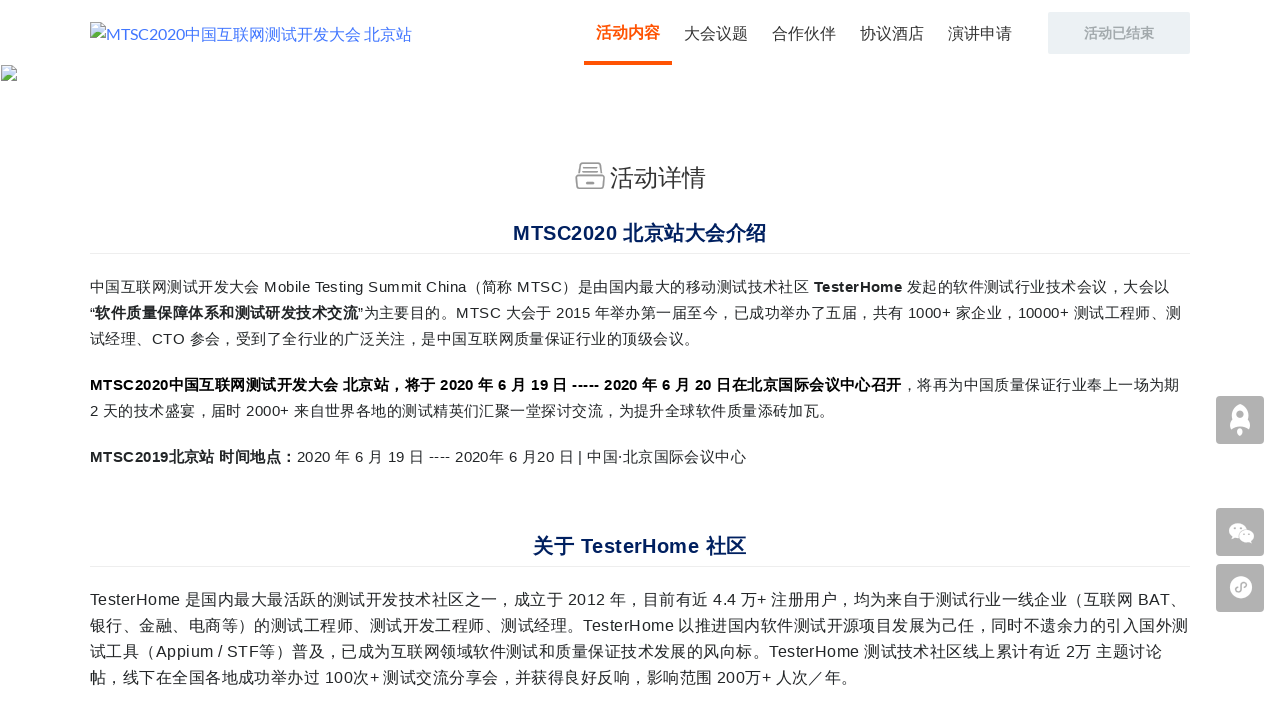

Clicked on the speech application link '演讲申请' in the new tab at (980, 33) on text=演讲申请
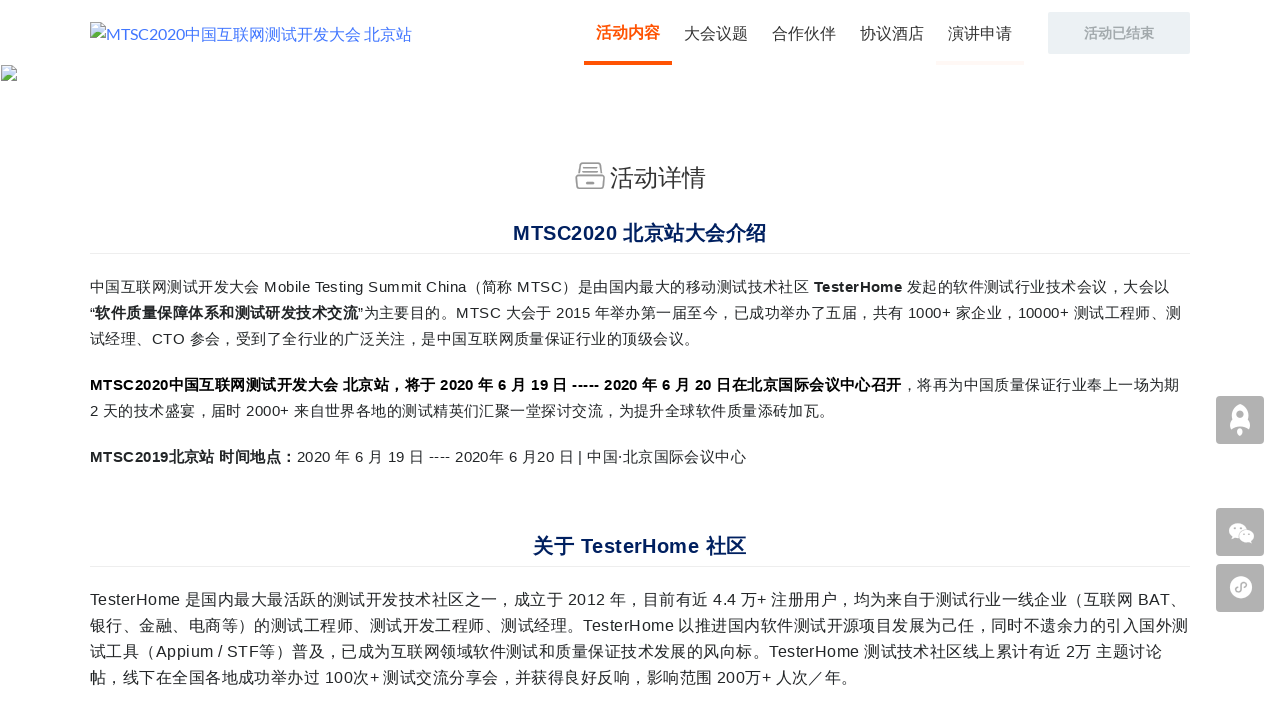

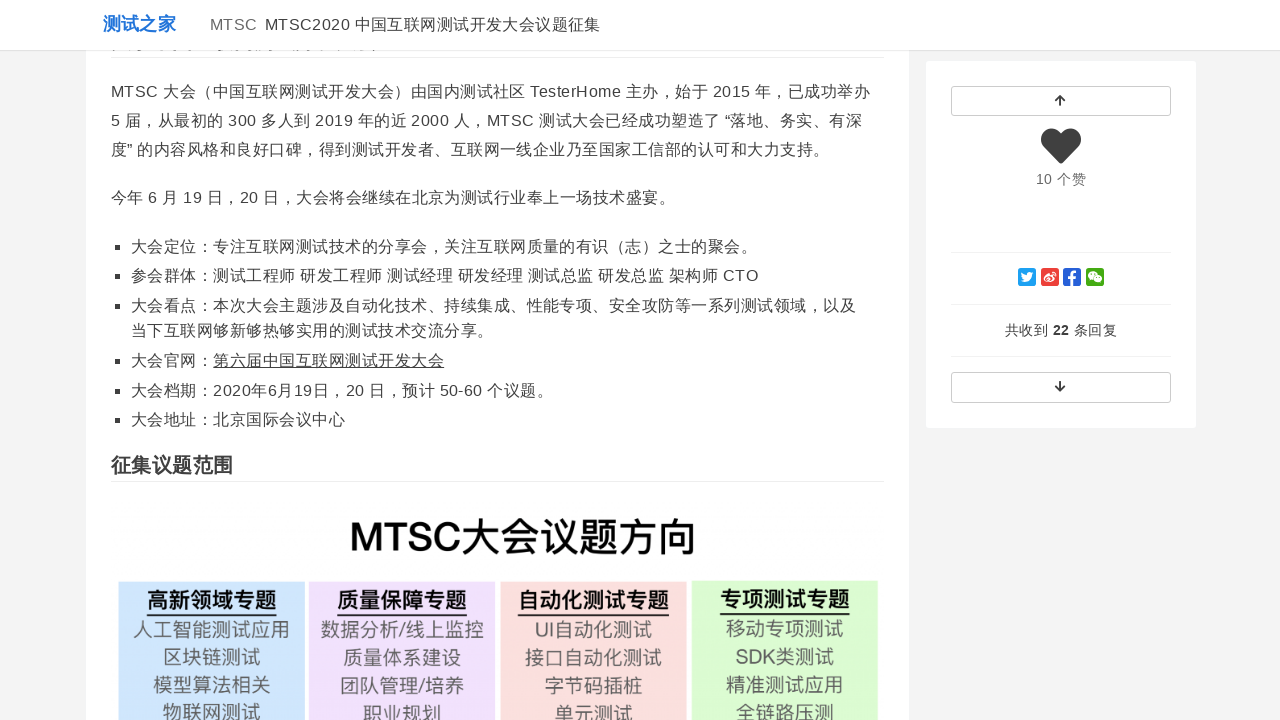